Tests that the production domain is accessible and returns a 200 status, with the page title containing "Summit Chronicles"

Starting URL: https://summitchronicles.com

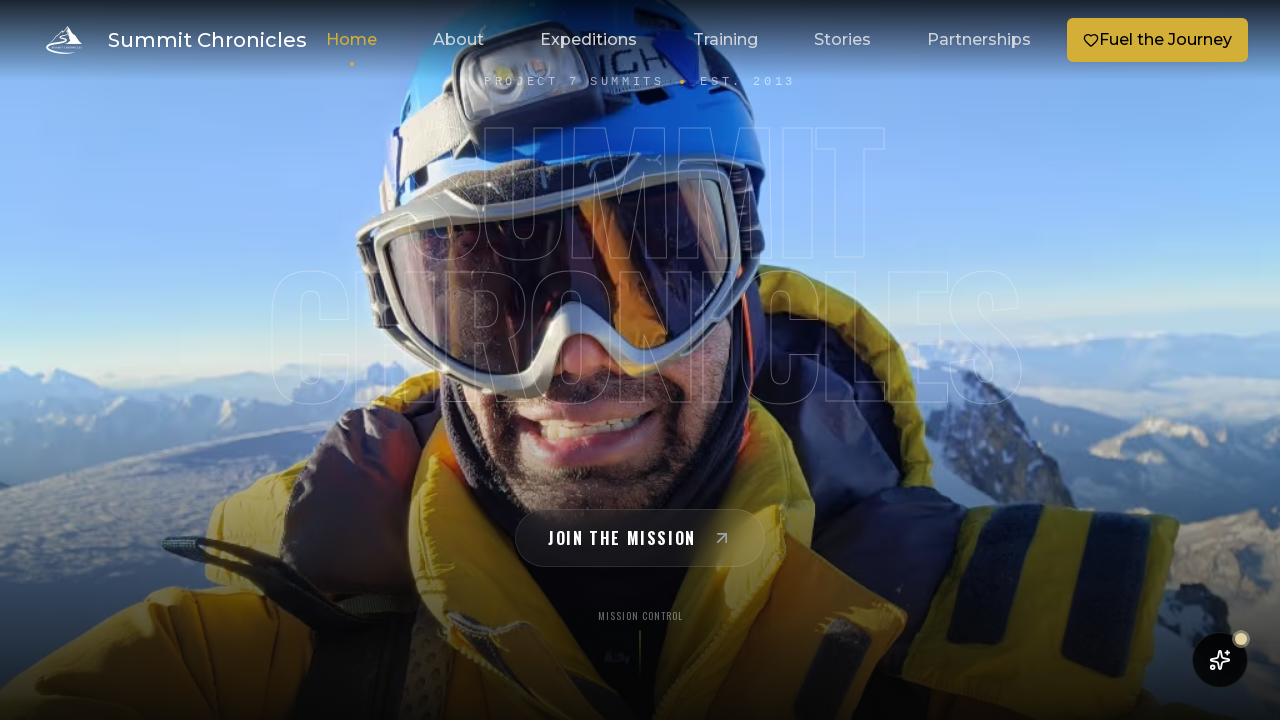

Waited for page to reach networkidle state
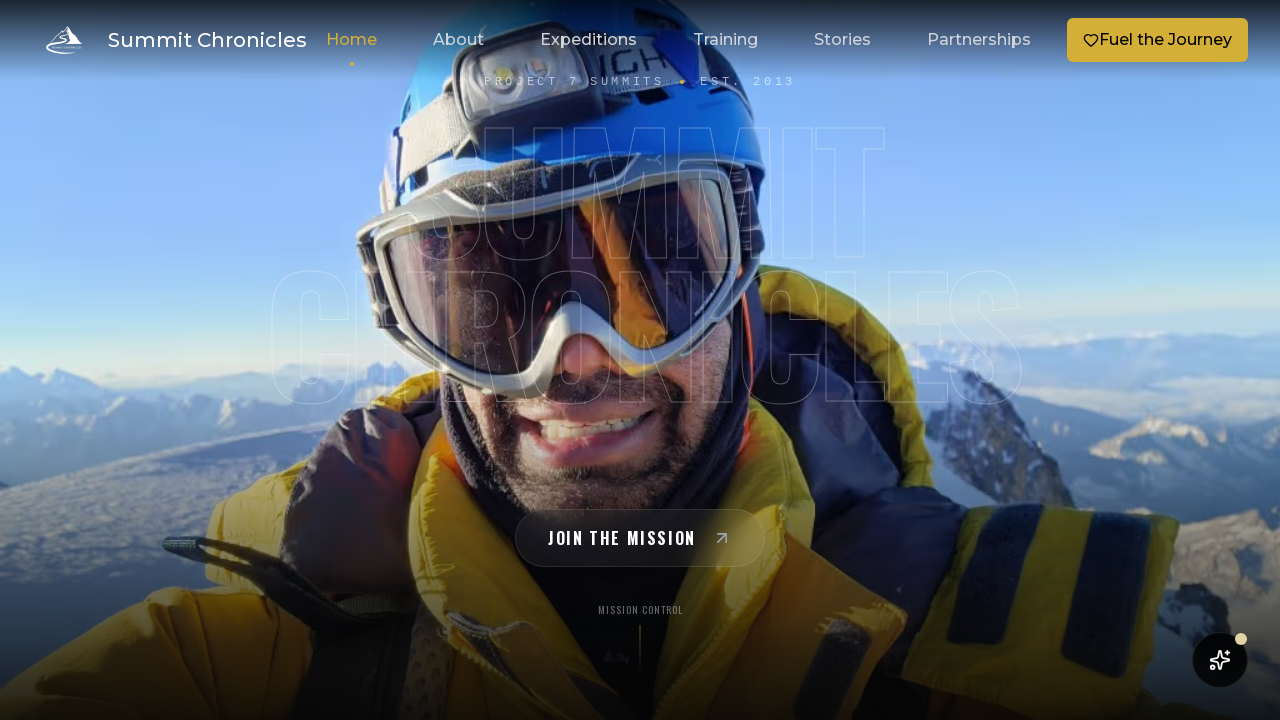

Retrieved page title
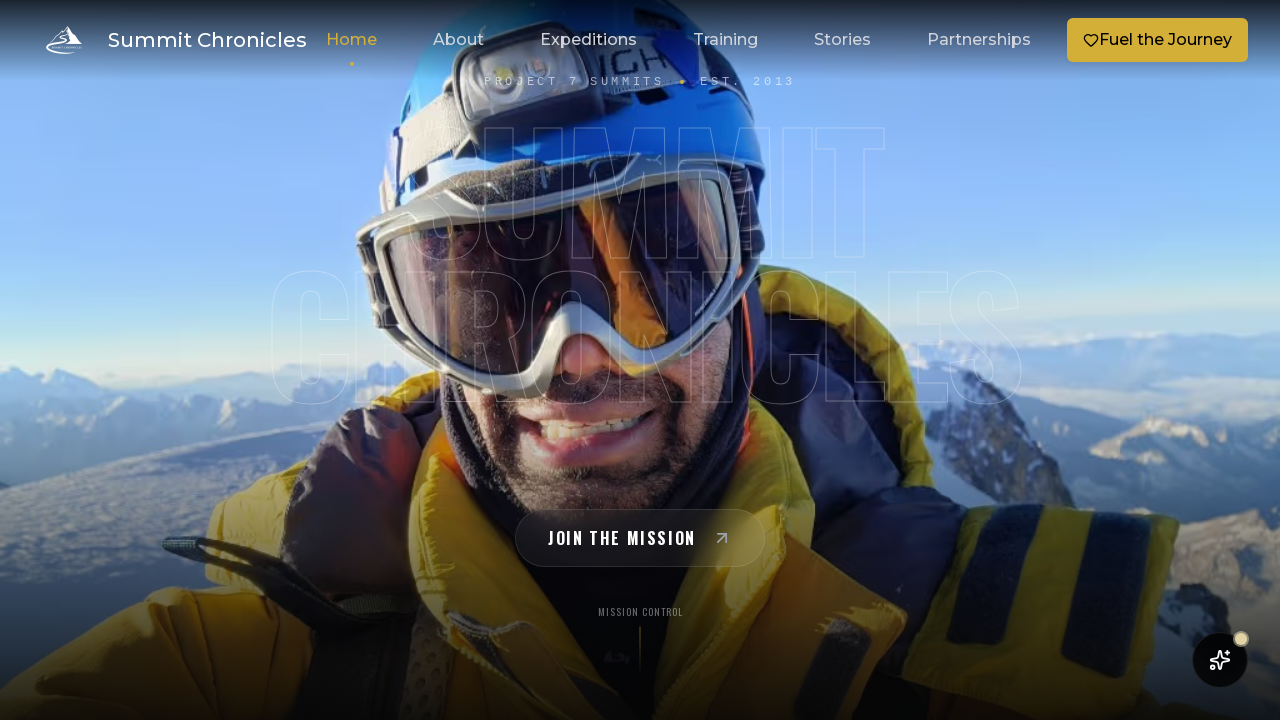

Asserted that page title contains 'Summit Chronicles'
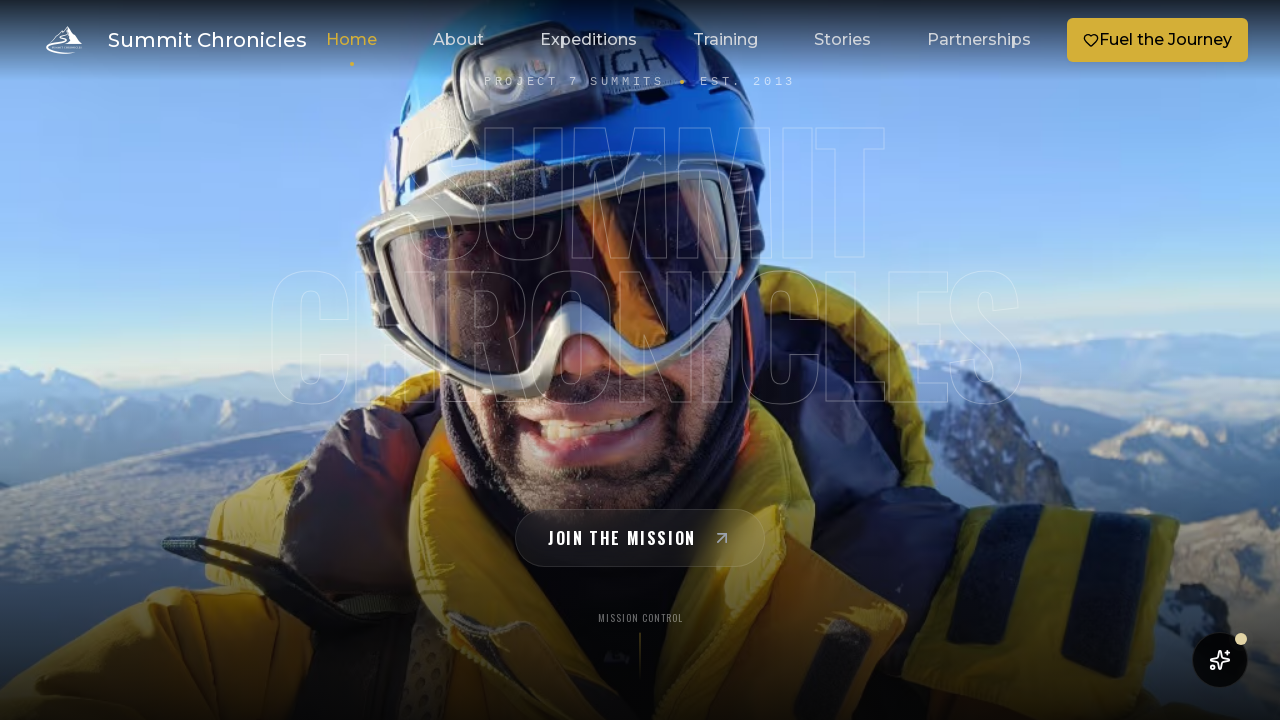

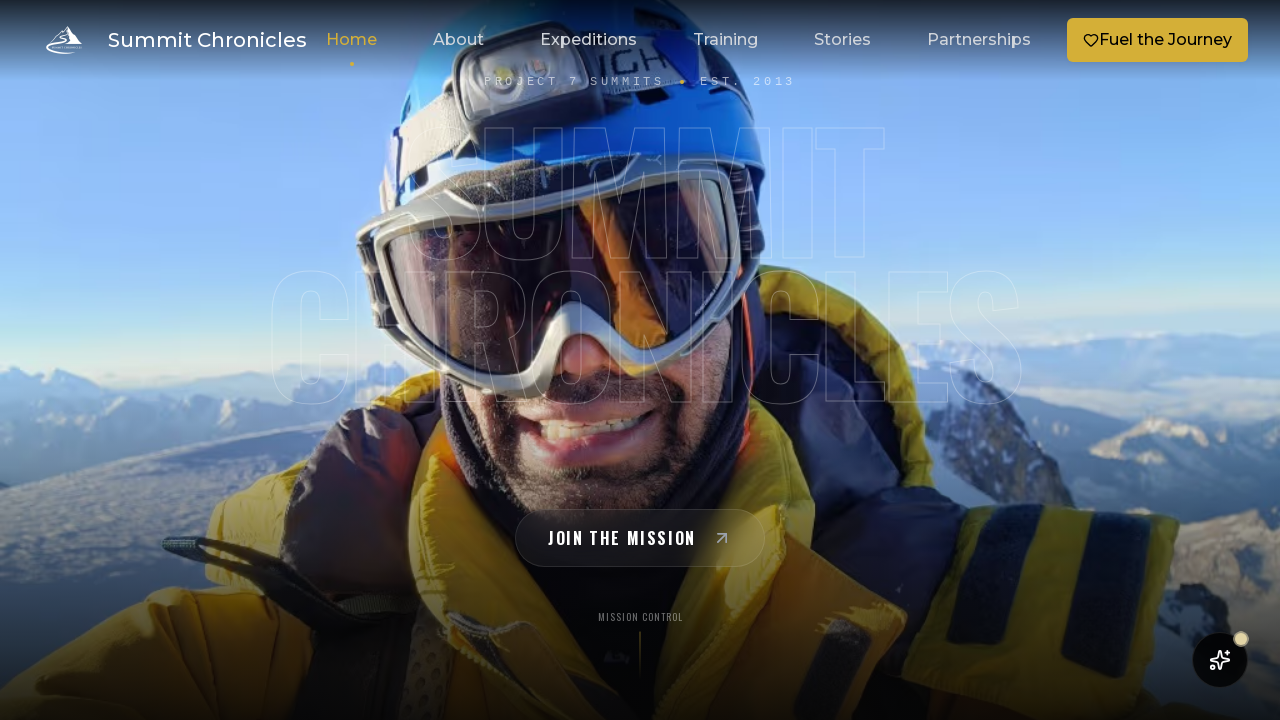